Tests auto-waiting behavior by clicking an AJAX button and waiting for a success element to appear using waitFor with 'attached' state

Starting URL: http://uitestingplayground.com/ajax

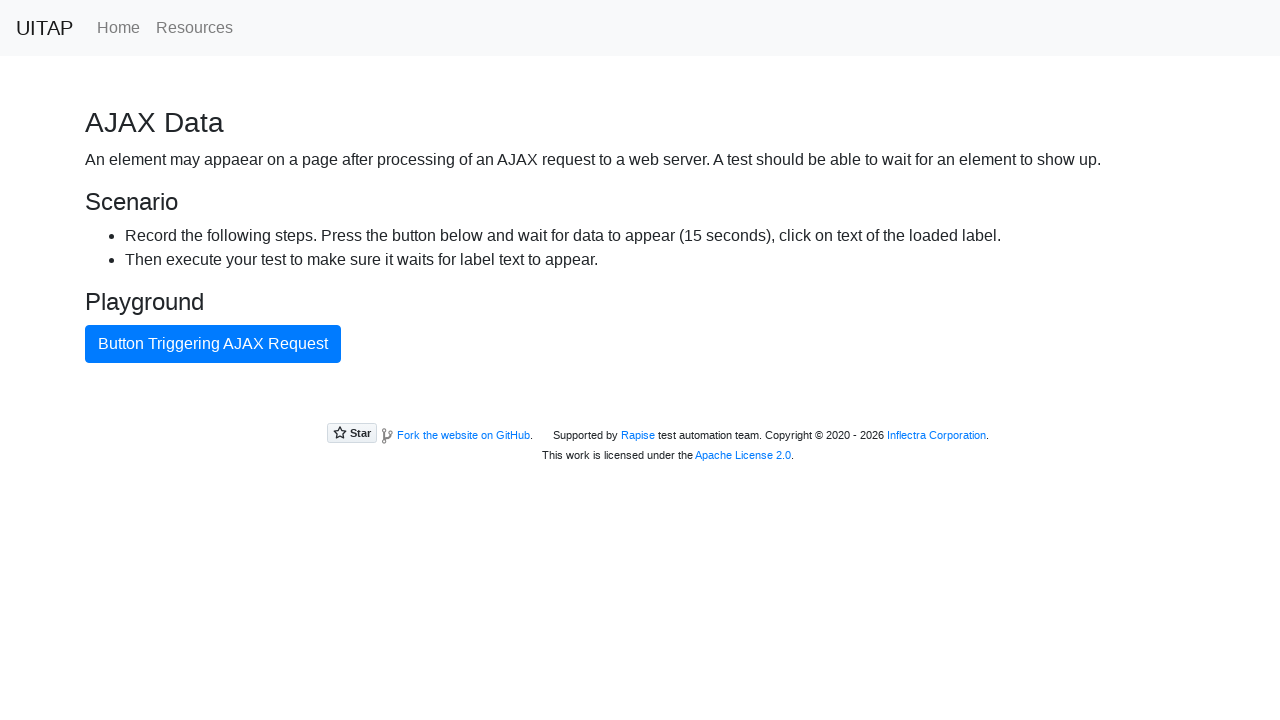

Clicked button triggering AJAX request at (213, 344) on internal:text="Button Triggering AJAX Request"i
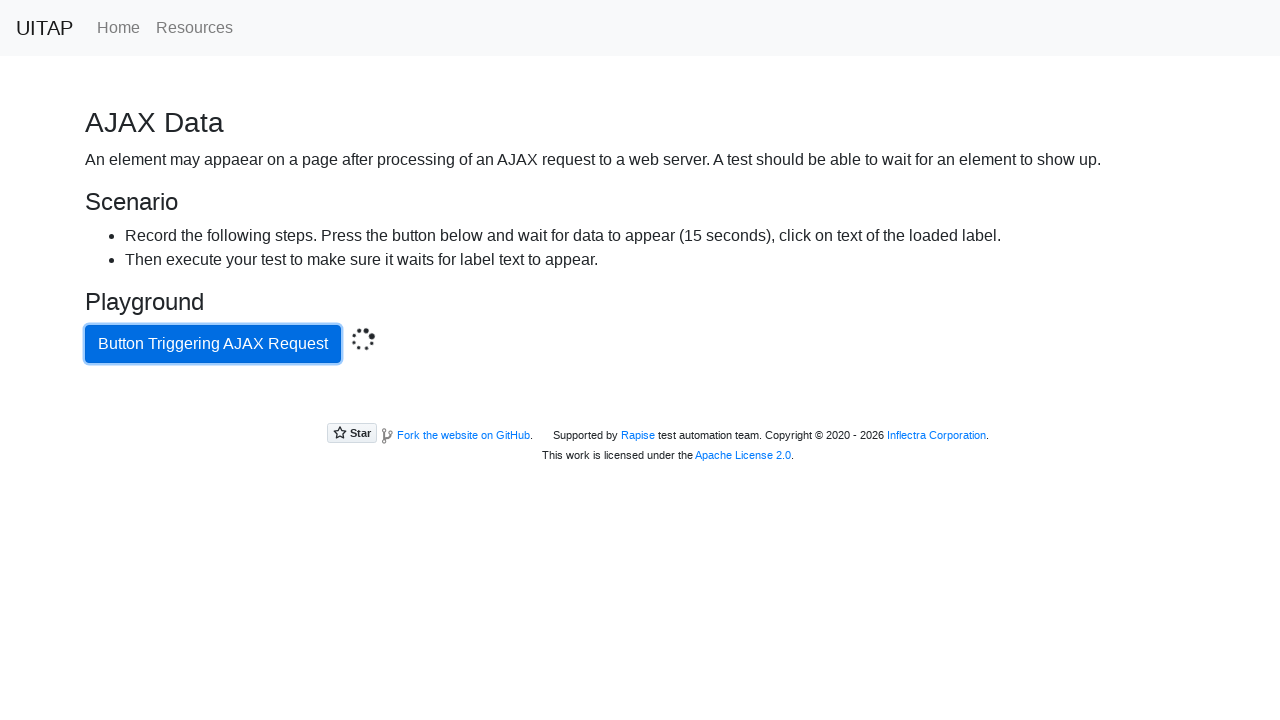

Success element appeared in DOM after AJAX request completed
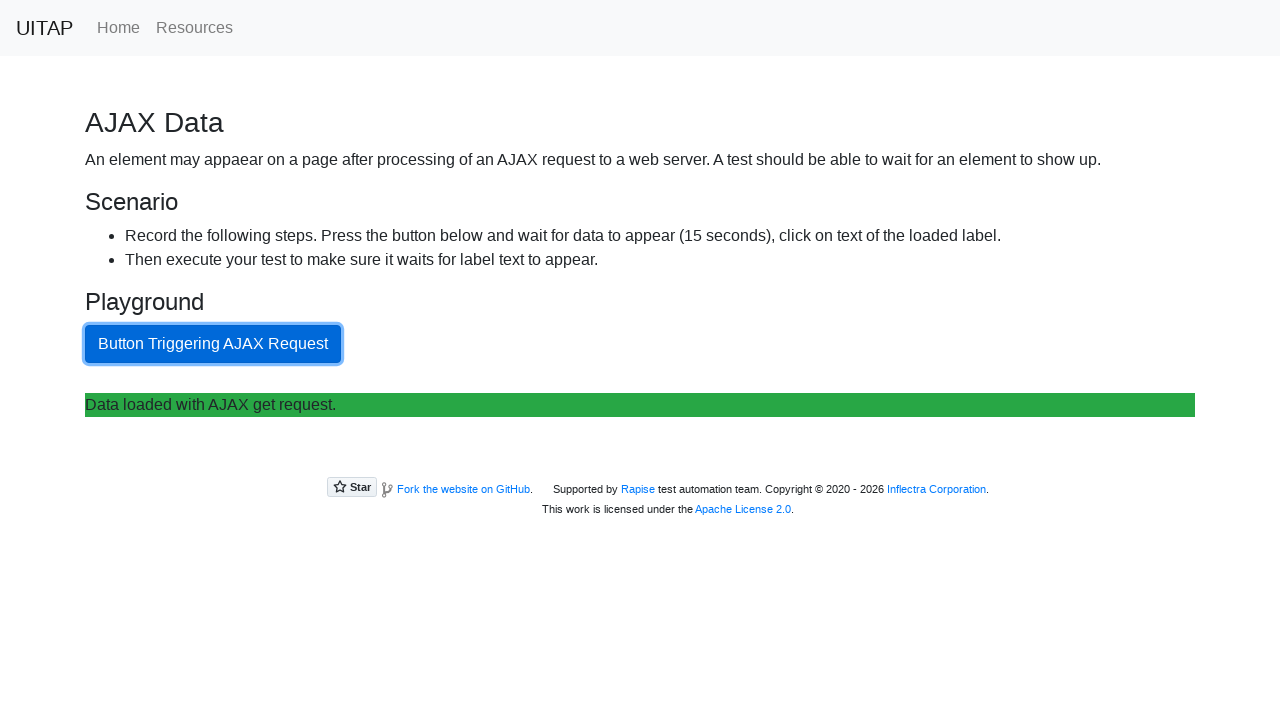

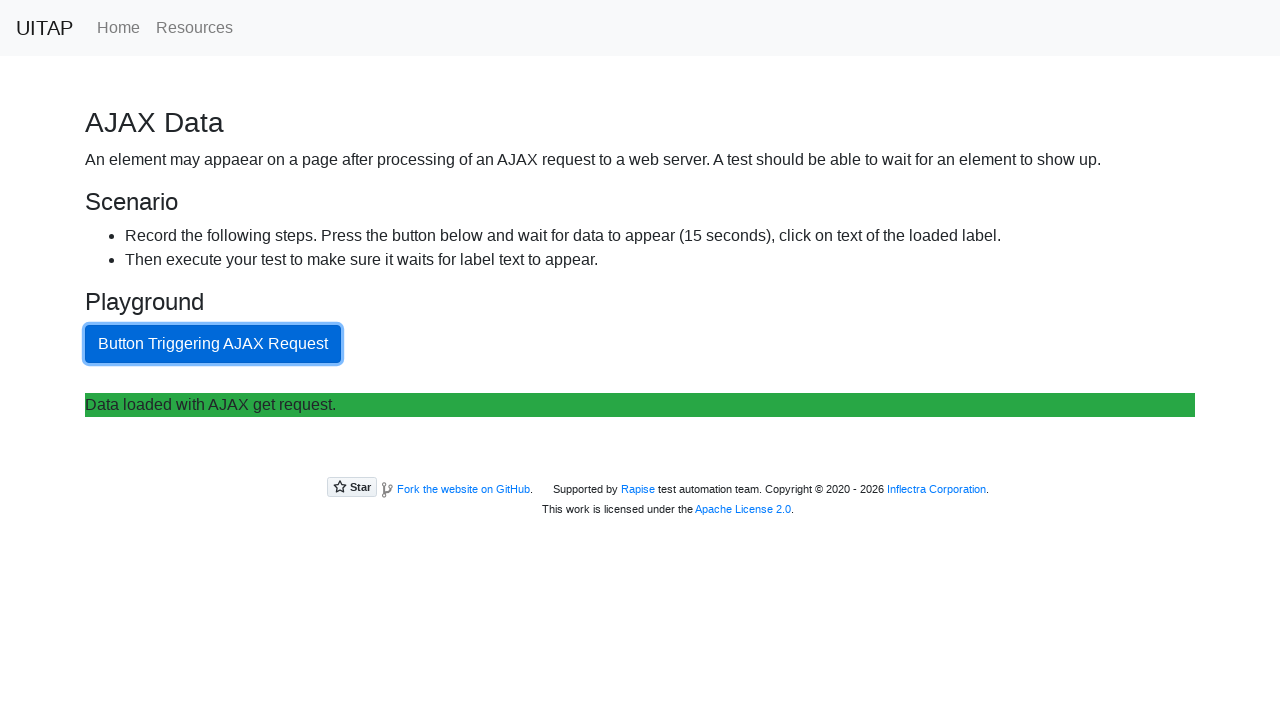